Tests that clicking All filter shows all items regardless of status

Starting URL: https://demo.playwright.dev/todomvc

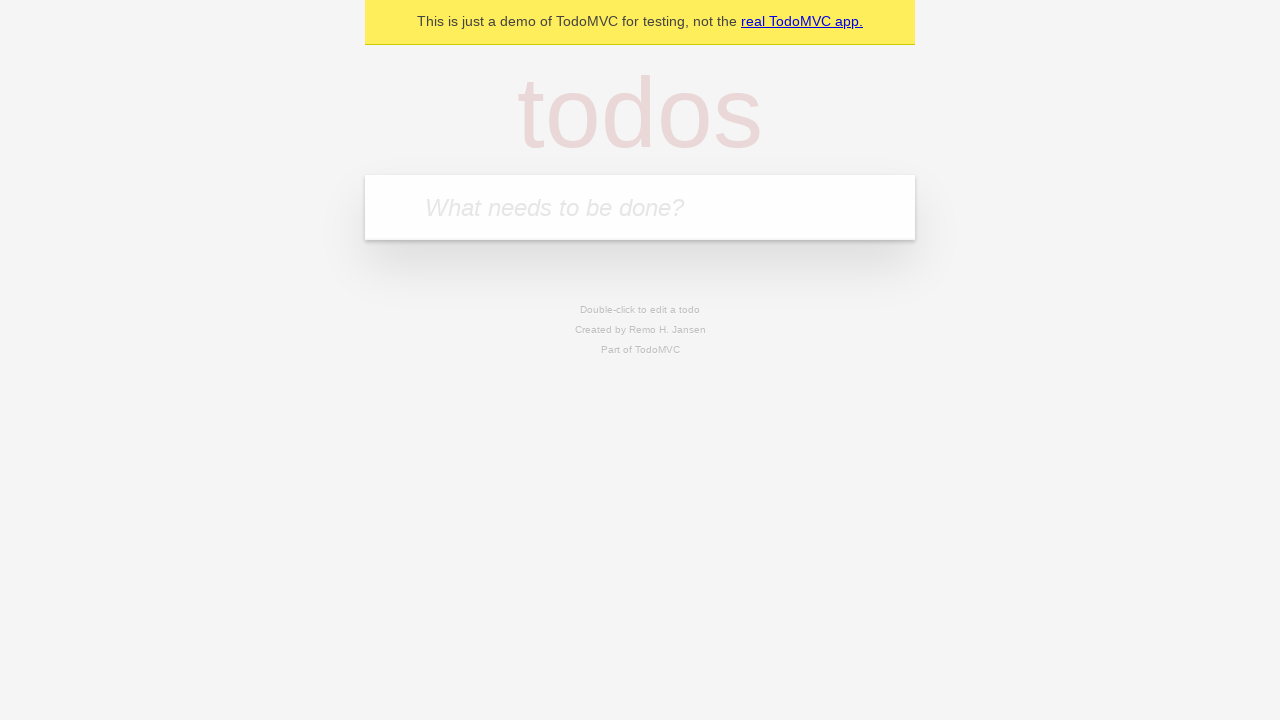

Filled first todo input with 'buy some cheese' on .new-todo
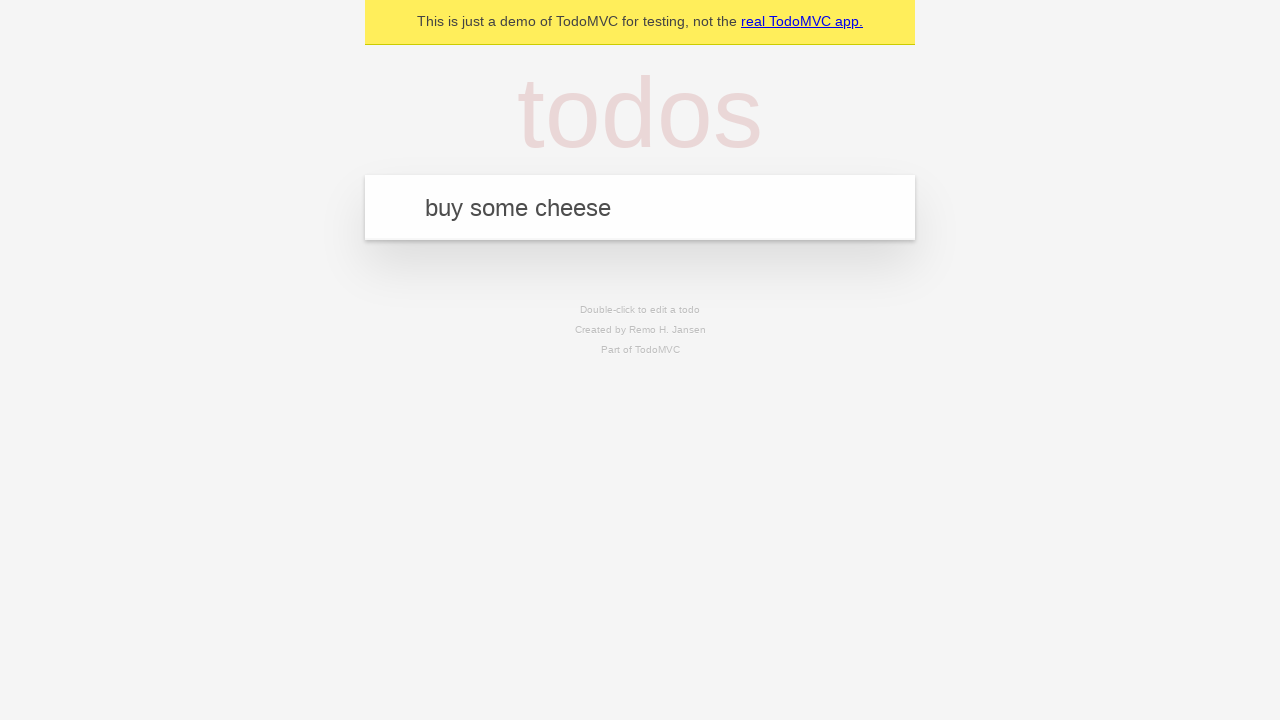

Pressed Enter to create first todo on .new-todo
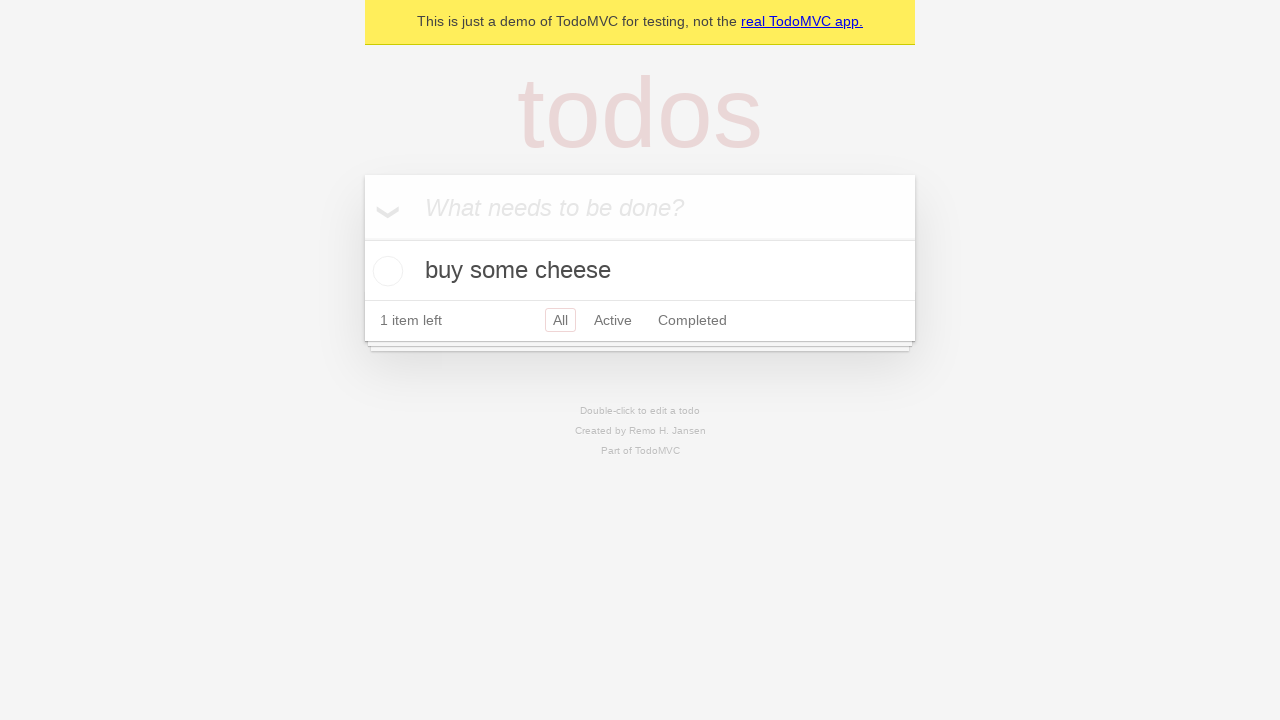

Filled second todo input with 'feed the cat' on .new-todo
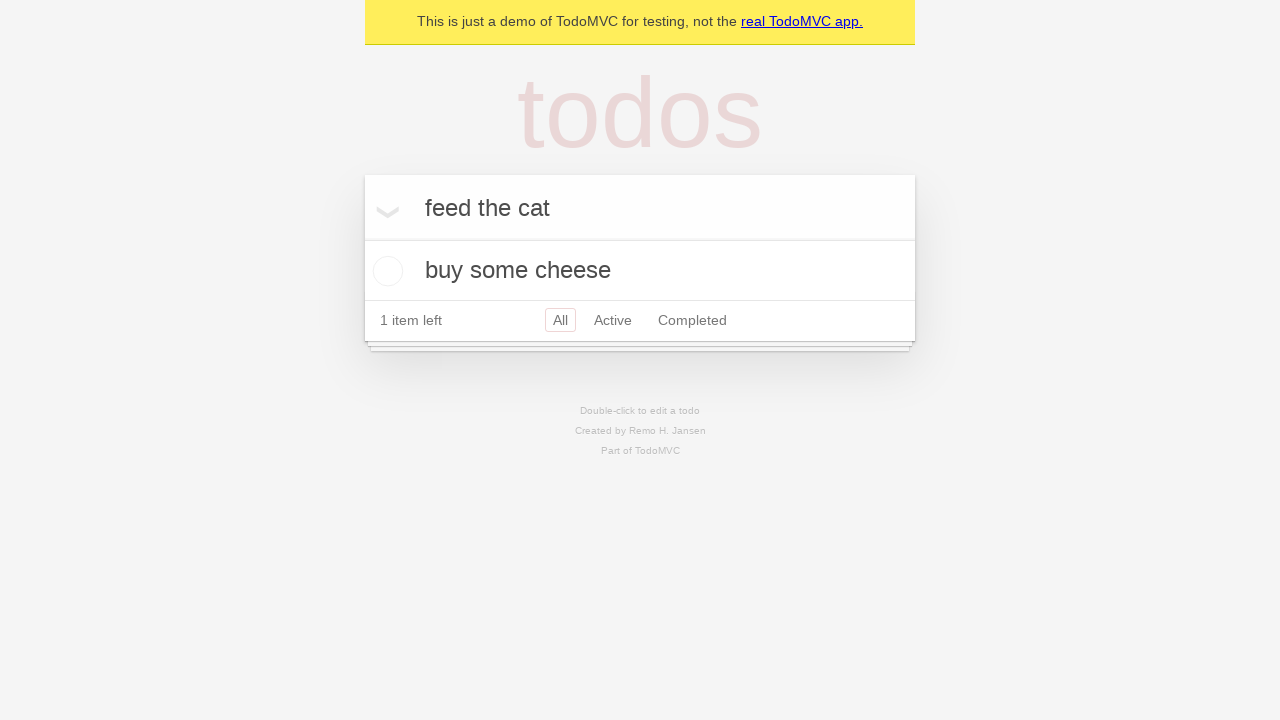

Pressed Enter to create second todo on .new-todo
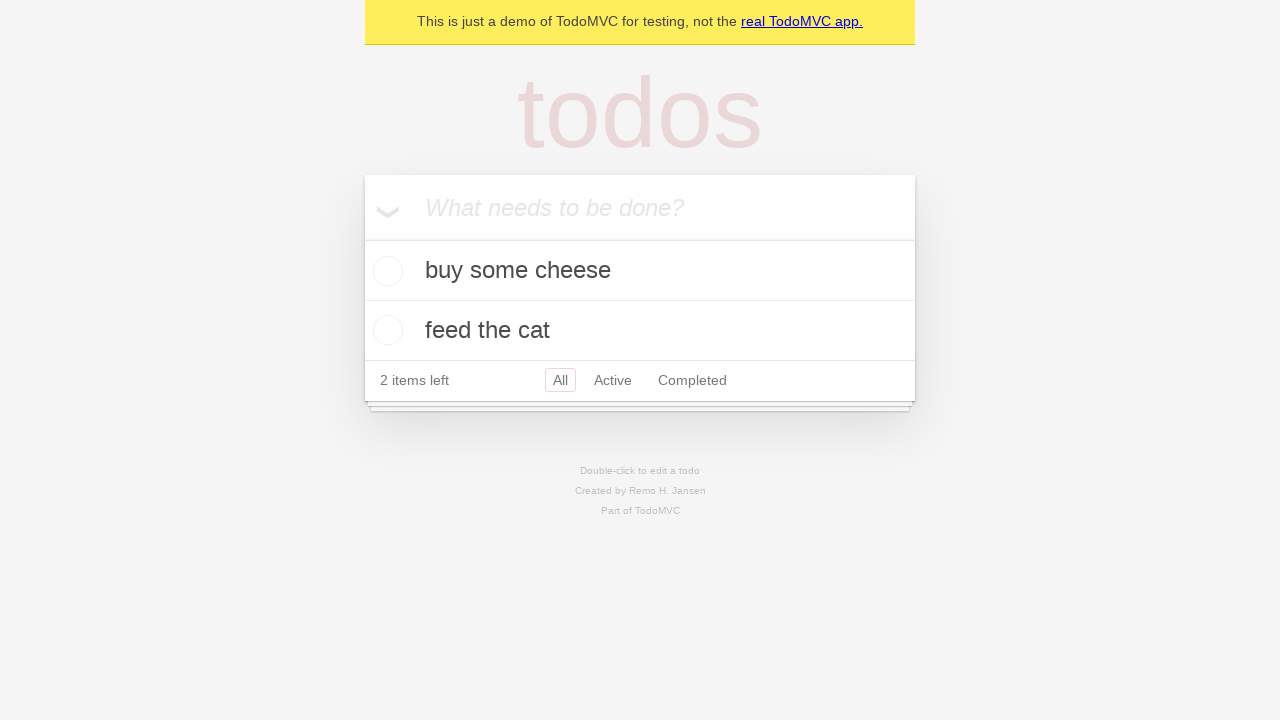

Filled third todo input with 'book a doctors appointment' on .new-todo
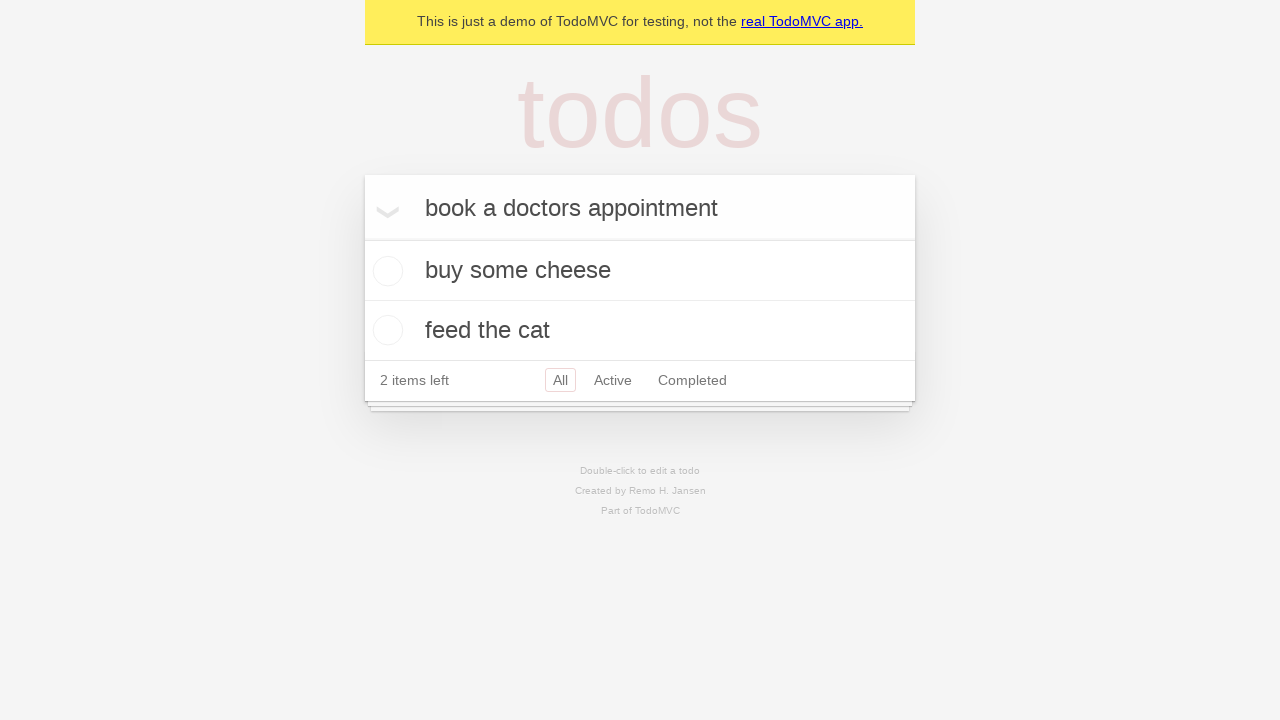

Pressed Enter to create third todo on .new-todo
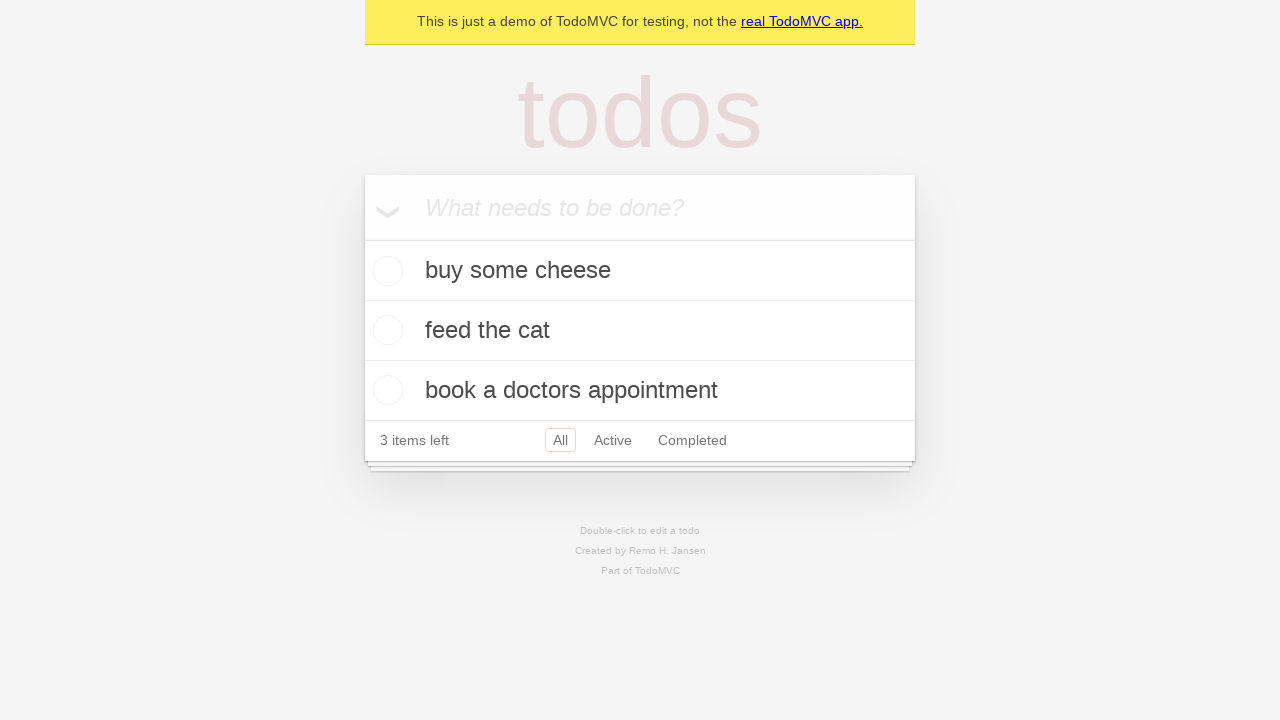

Checked the second todo as completed at (385, 330) on .todo-list li .toggle >> nth=1
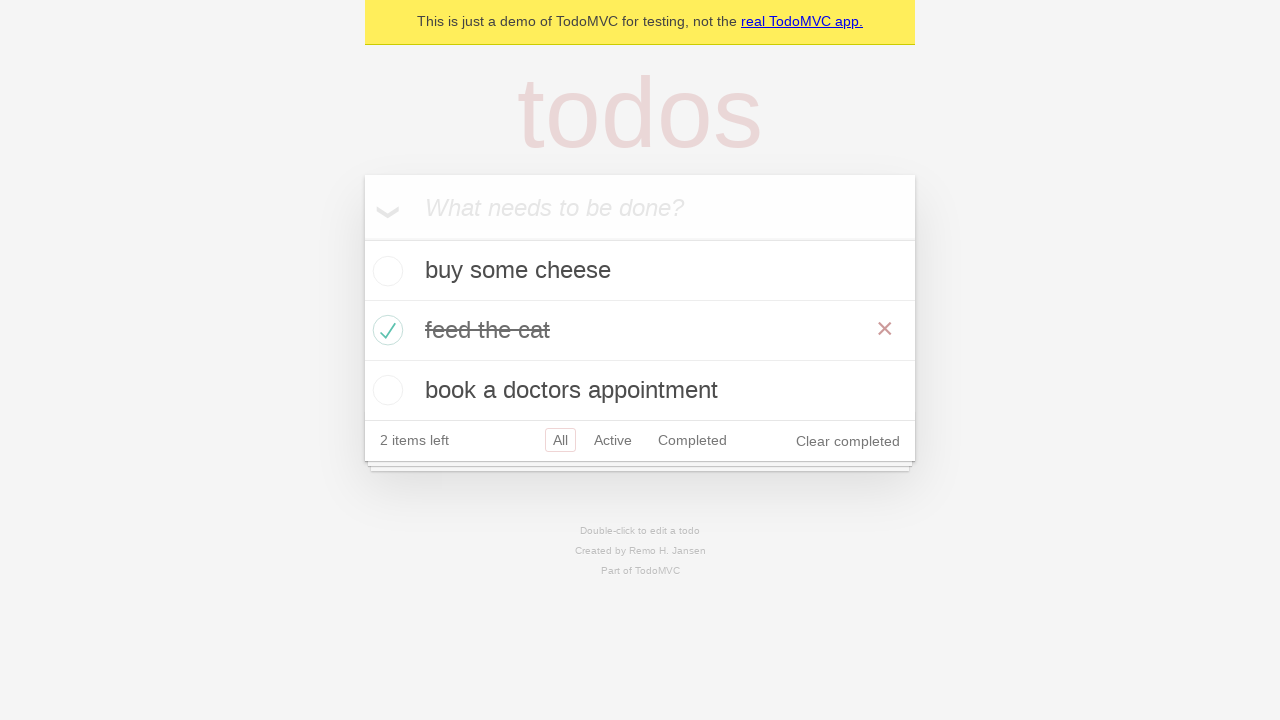

Clicked Active filter to show only active todos at (613, 440) on .filters >> text=Active
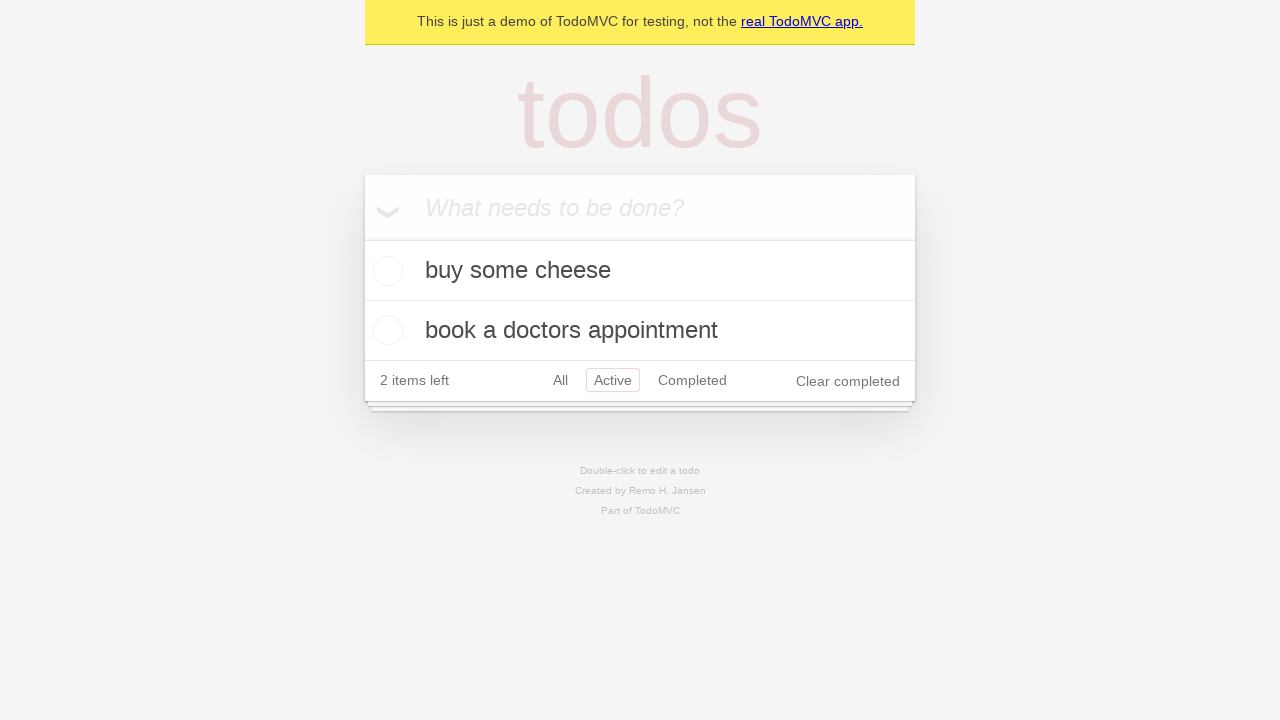

Clicked Completed filter to show only completed todos at (692, 380) on .filters >> text=Completed
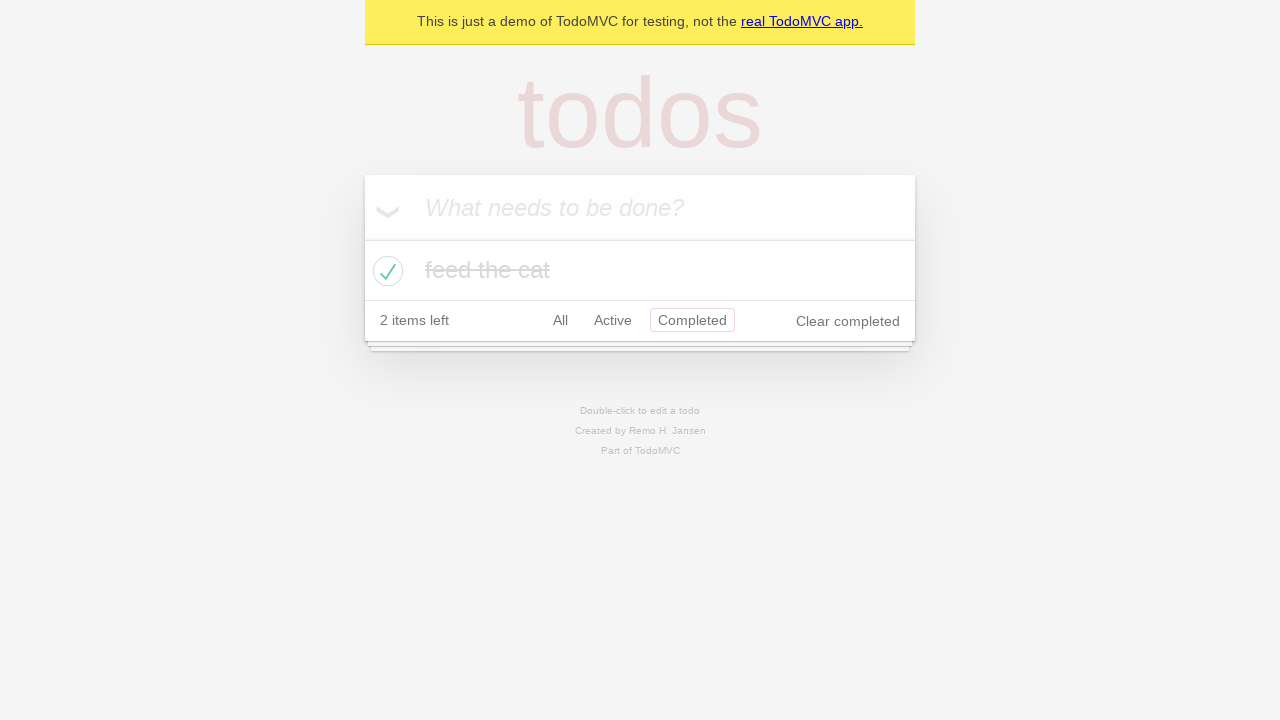

Clicked All filter to display all items regardless of status at (560, 320) on .filters >> text=All
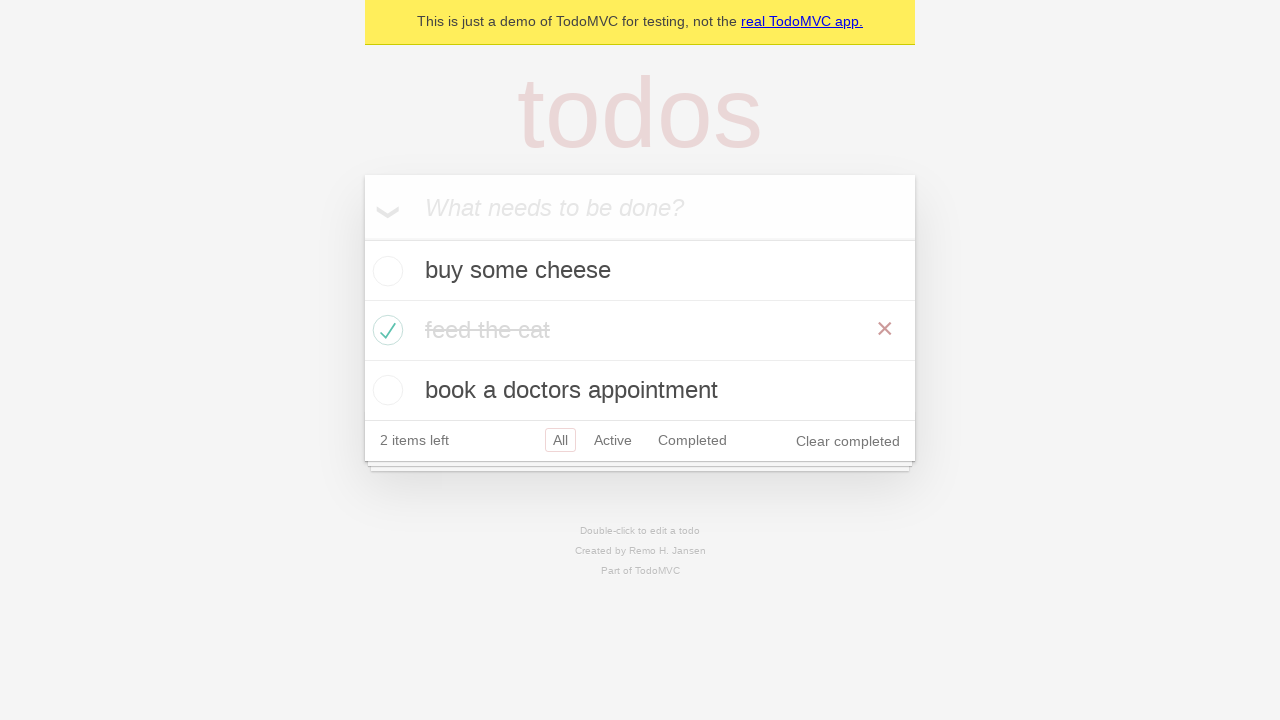

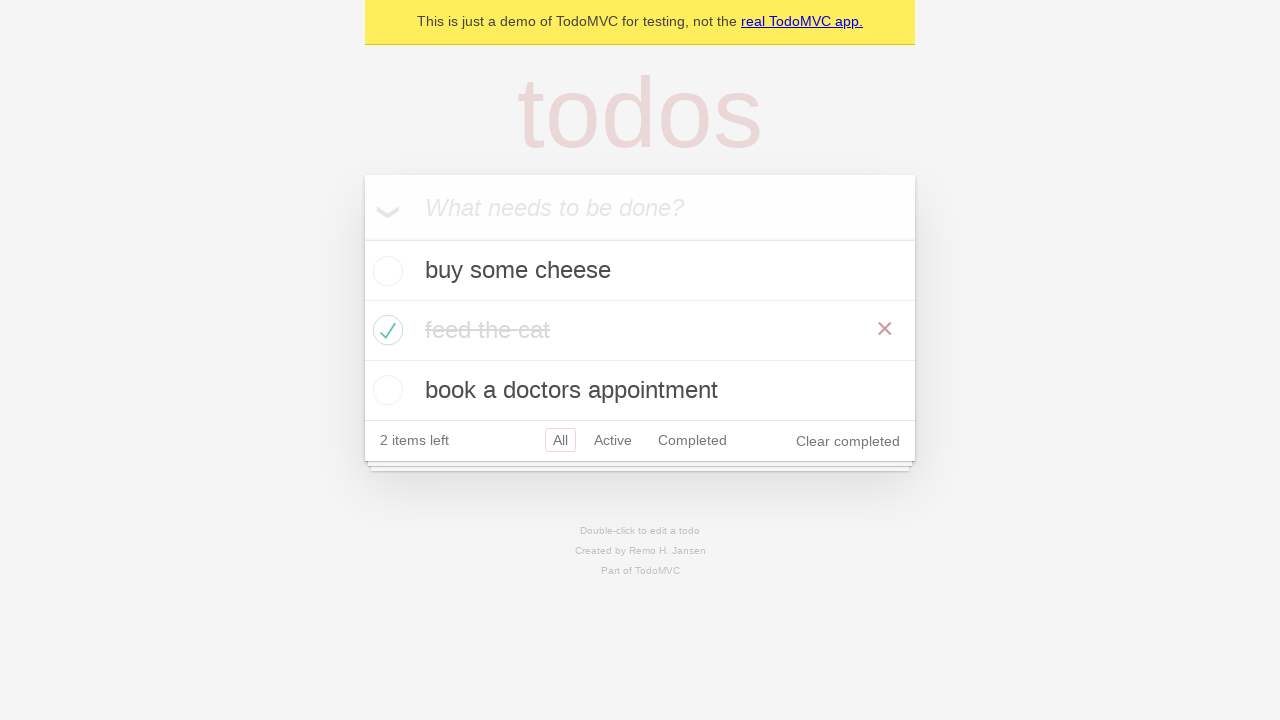